Tests iframe interaction by switching to an iframe, entering text in the editor, and switching back to the parent frame

Starting URL: http://the-internet.herokuapp.com/iframe

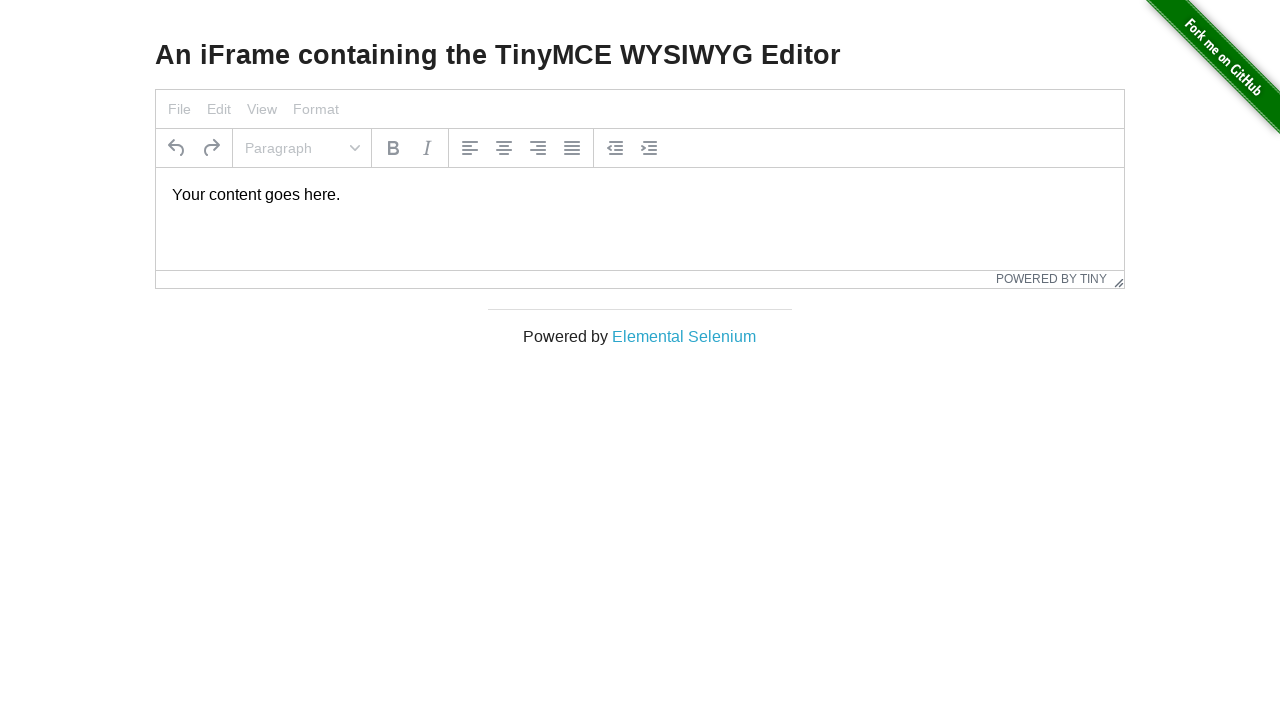

Located iframe with selector #mce_0_ifr
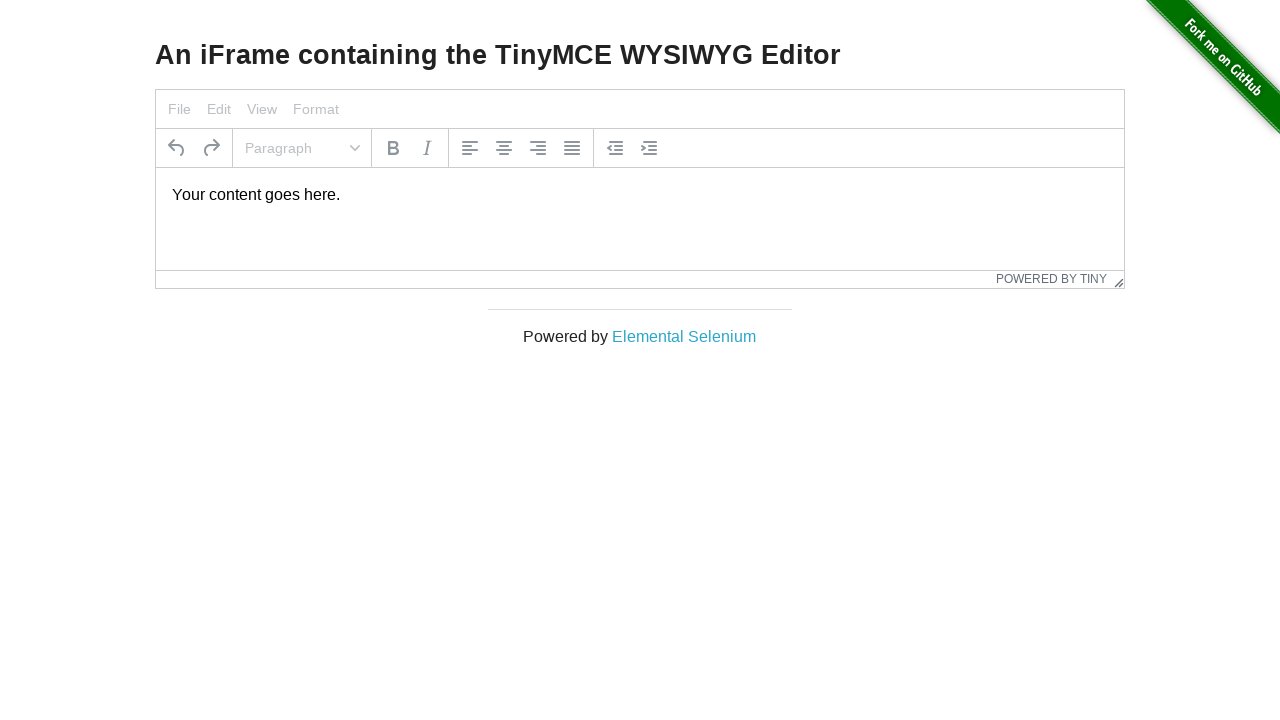

Clicked on text editor body in iframe at (640, 195) on #mce_0_ifr >> internal:control=enter-frame >> xpath=//body[@id='tinymce']/p
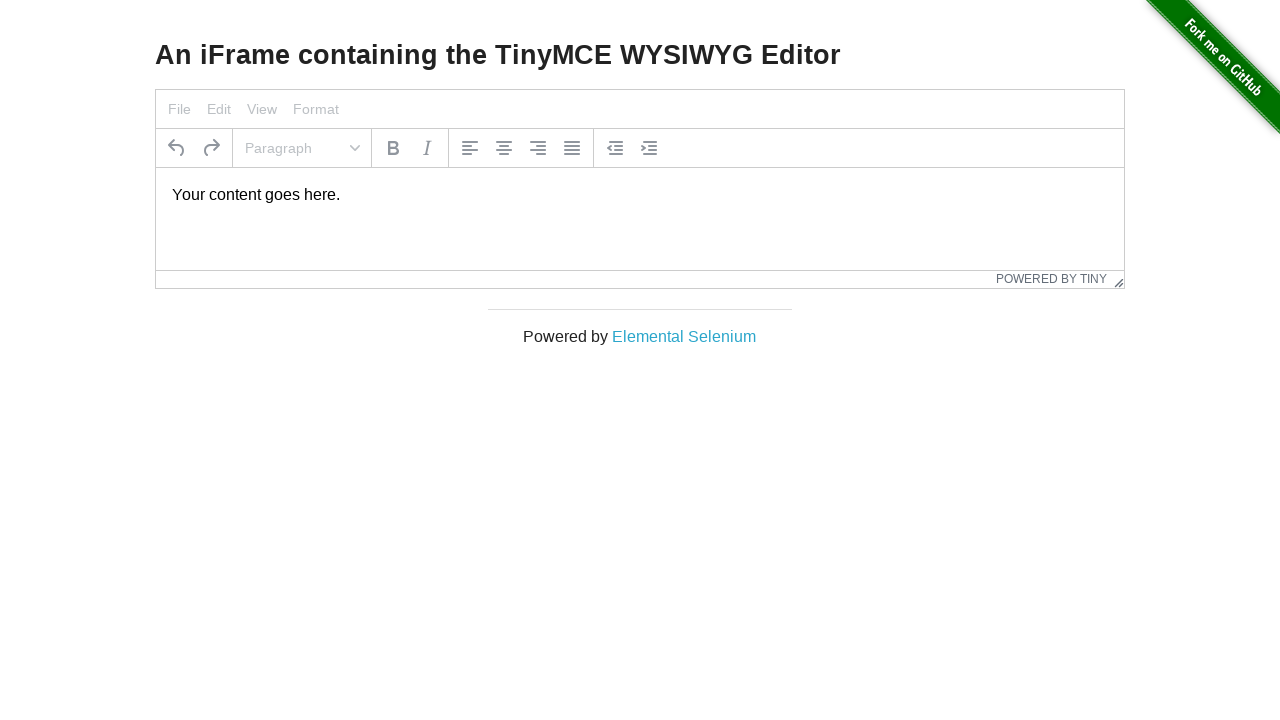

Selected all text in iframe editor using Ctrl+A on #mce_0_ifr >> internal:control=enter-frame >> xpath=//body[@id='tinymce']/p
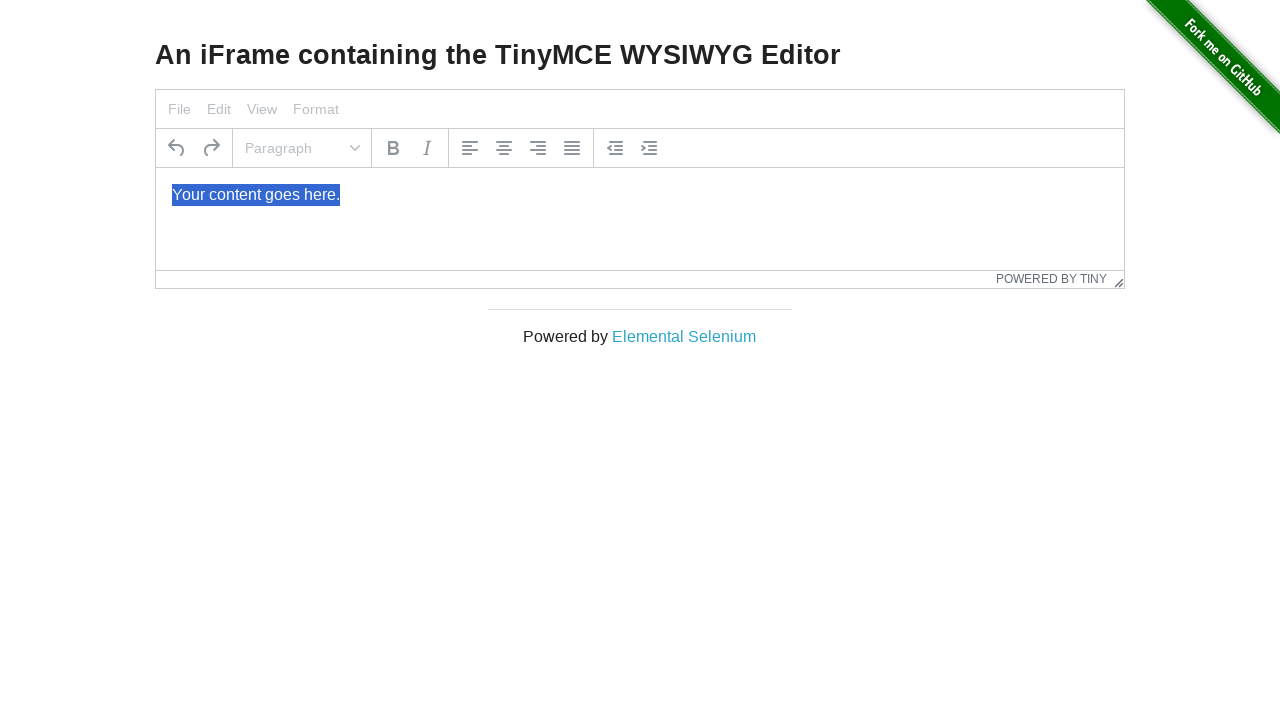

Typed ' Fahad Kader' into the iframe text editor on #mce_0_ifr >> internal:control=enter-frame >> xpath=//body[@id='tinymce']/p
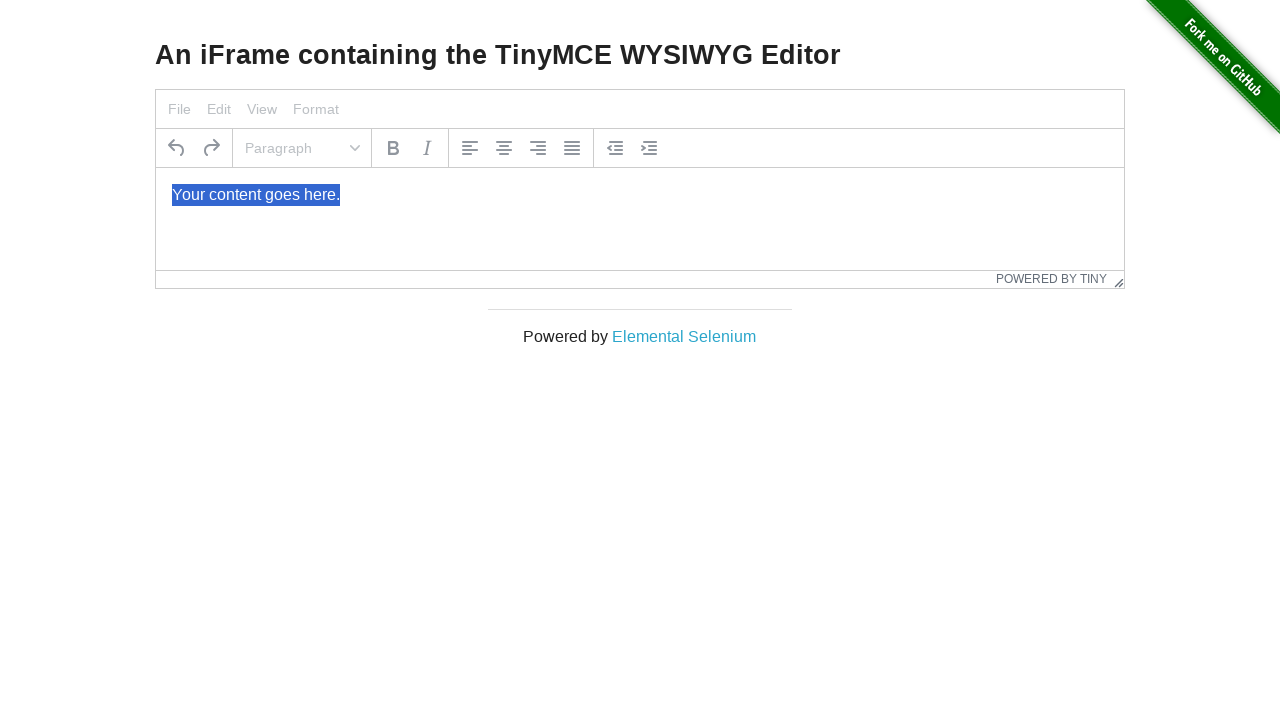

Verified h3 element is present on parent page
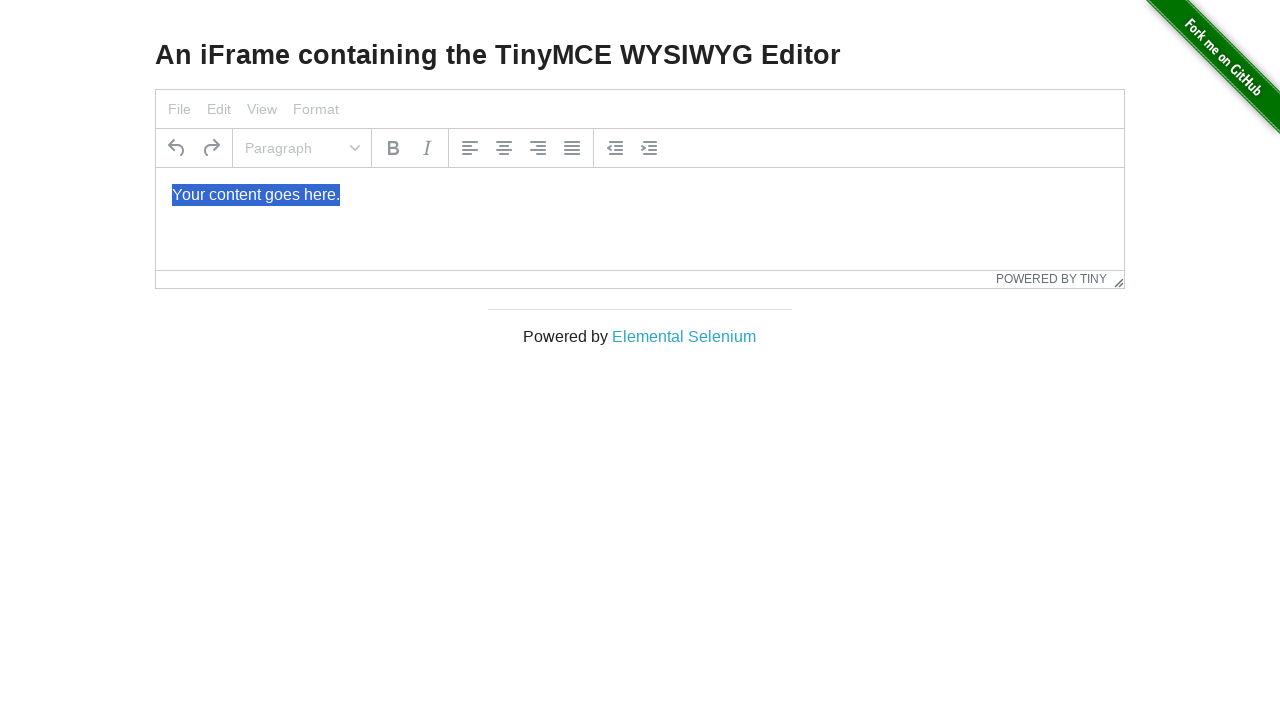

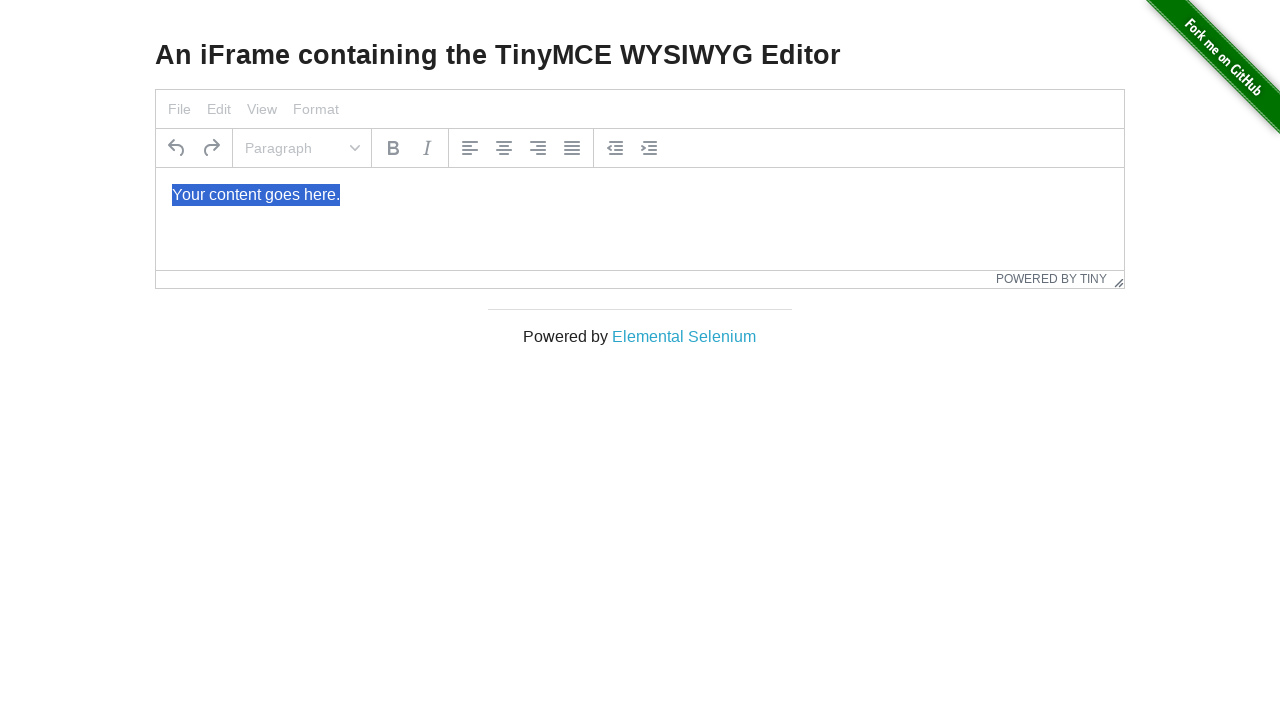